Tests multiple wait conditions including loading bar invisibility and Start button state

Starting URL: https://the-internet.herokuapp.com/dynamic_loading/2

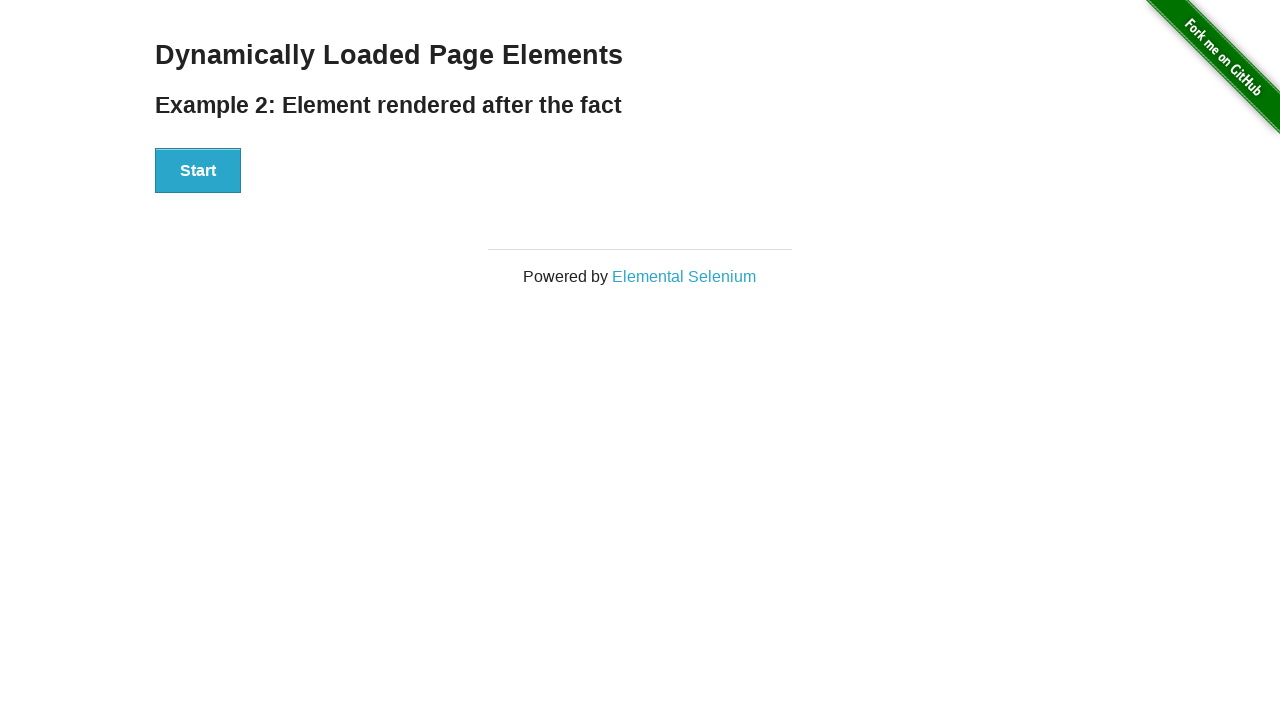

Clicked the Start button at (198, 171) on xpath=//button[text()='Start']
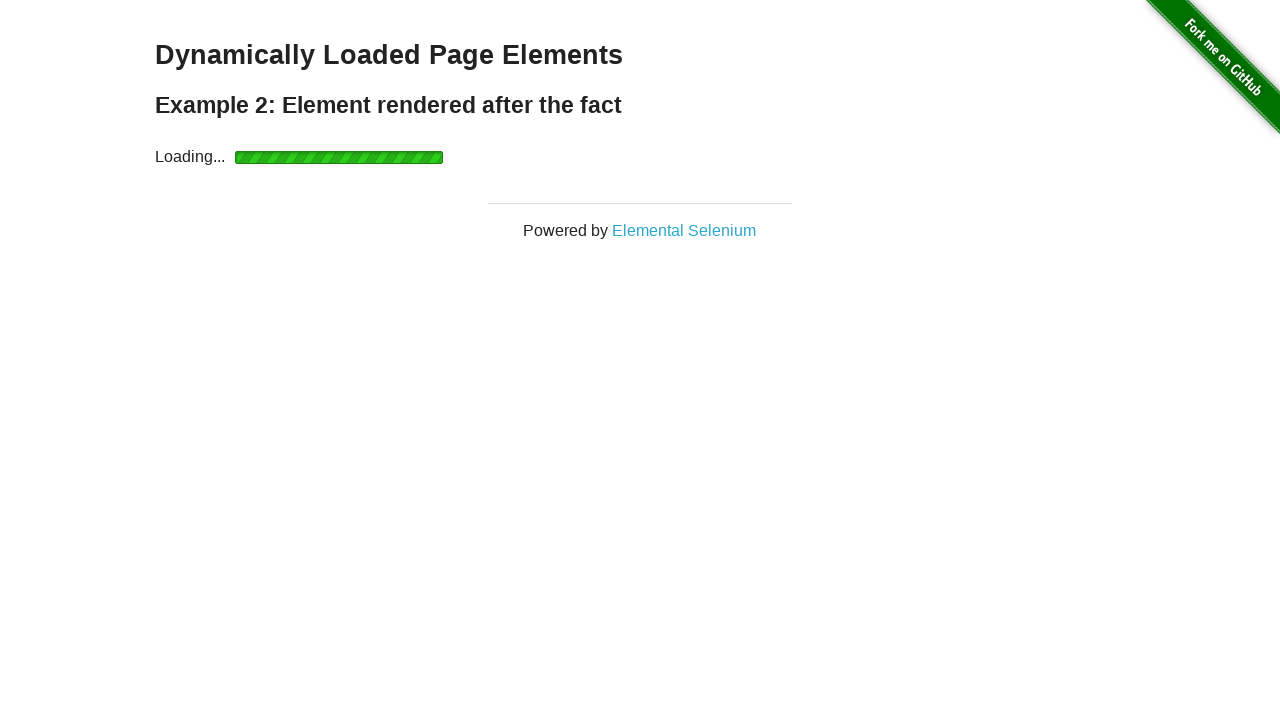

Loading bar disappeared
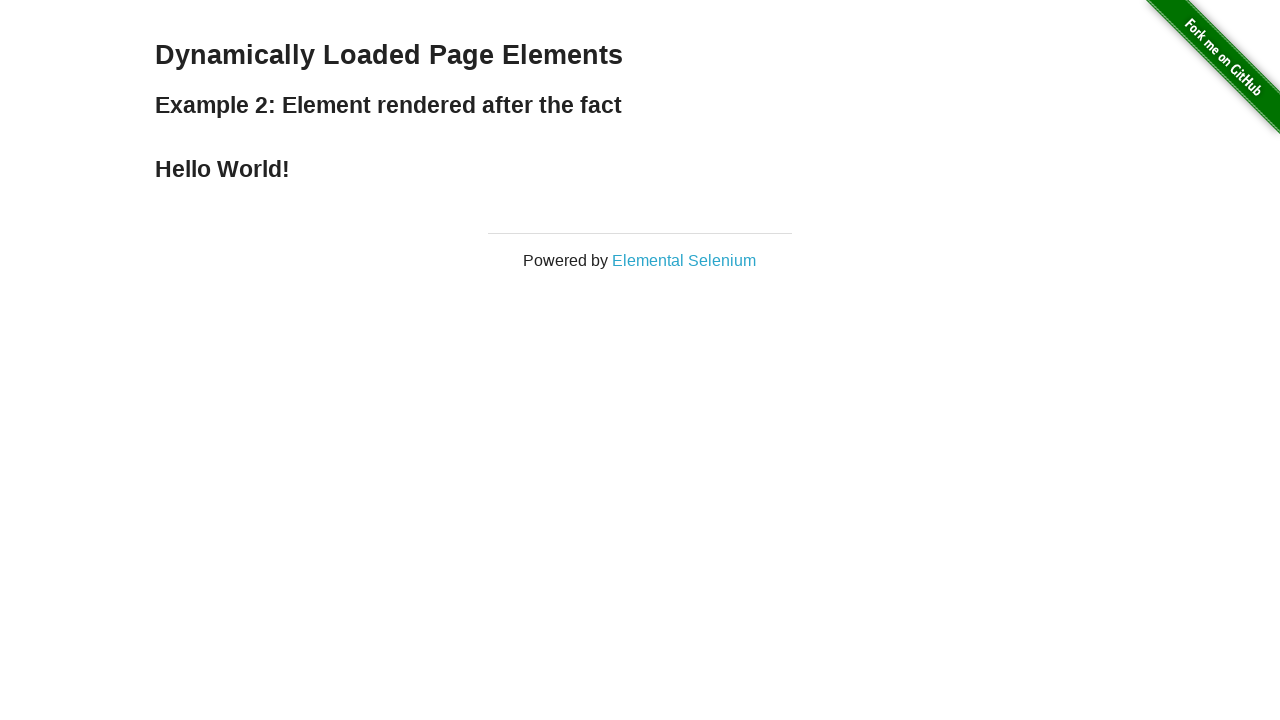

Start button became hidden after loading completed
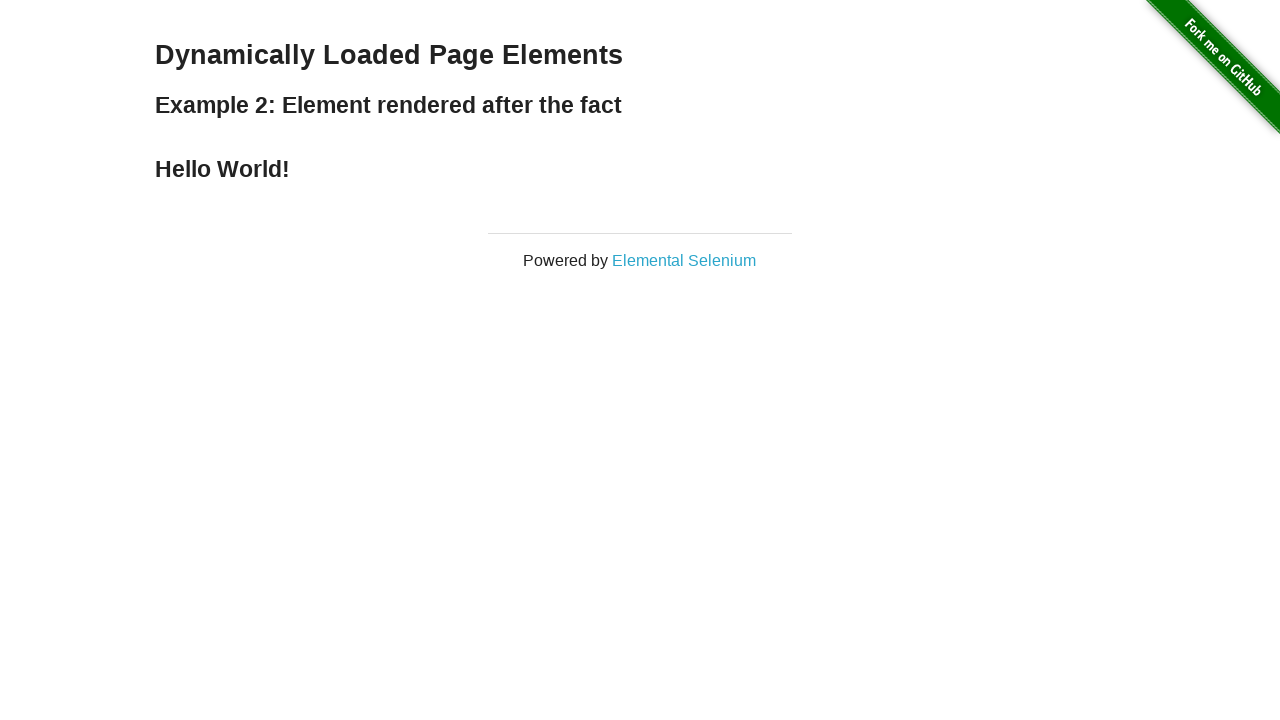

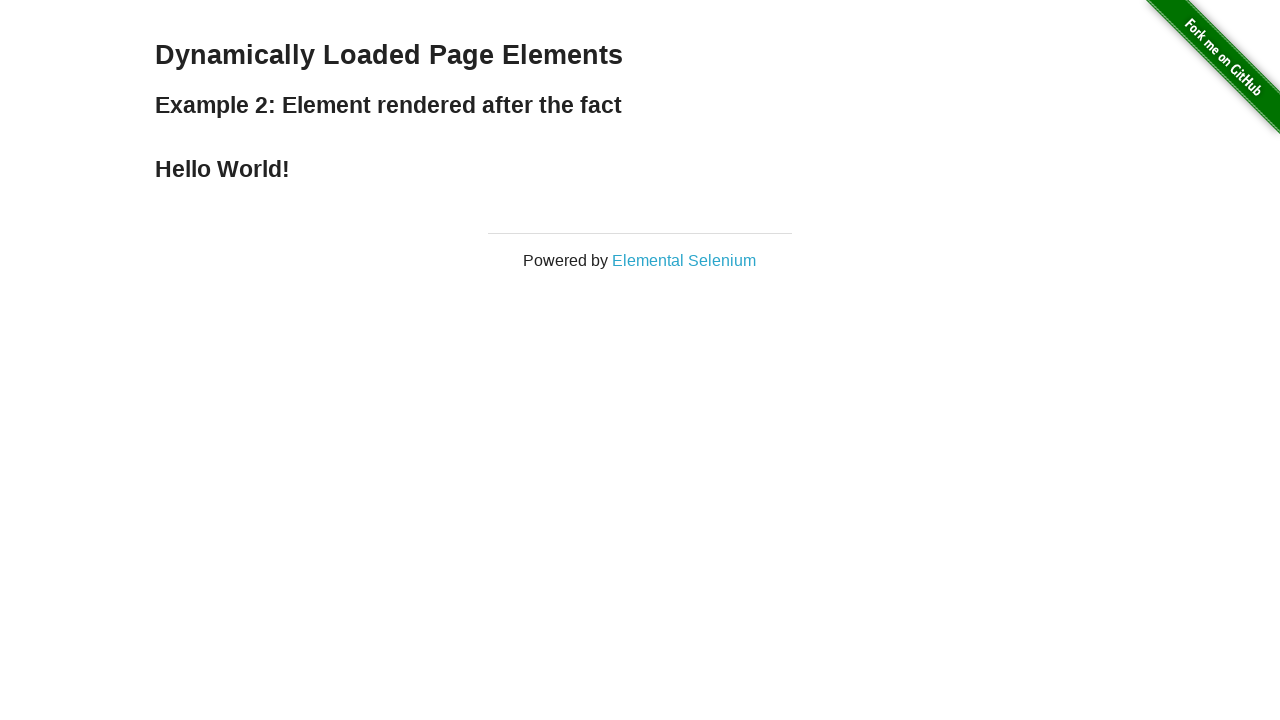